Navigates to ICICI Bank homepage and sets the browser window to a specific size (400x400 pixels)

Starting URL: https://www.icicibank.com/

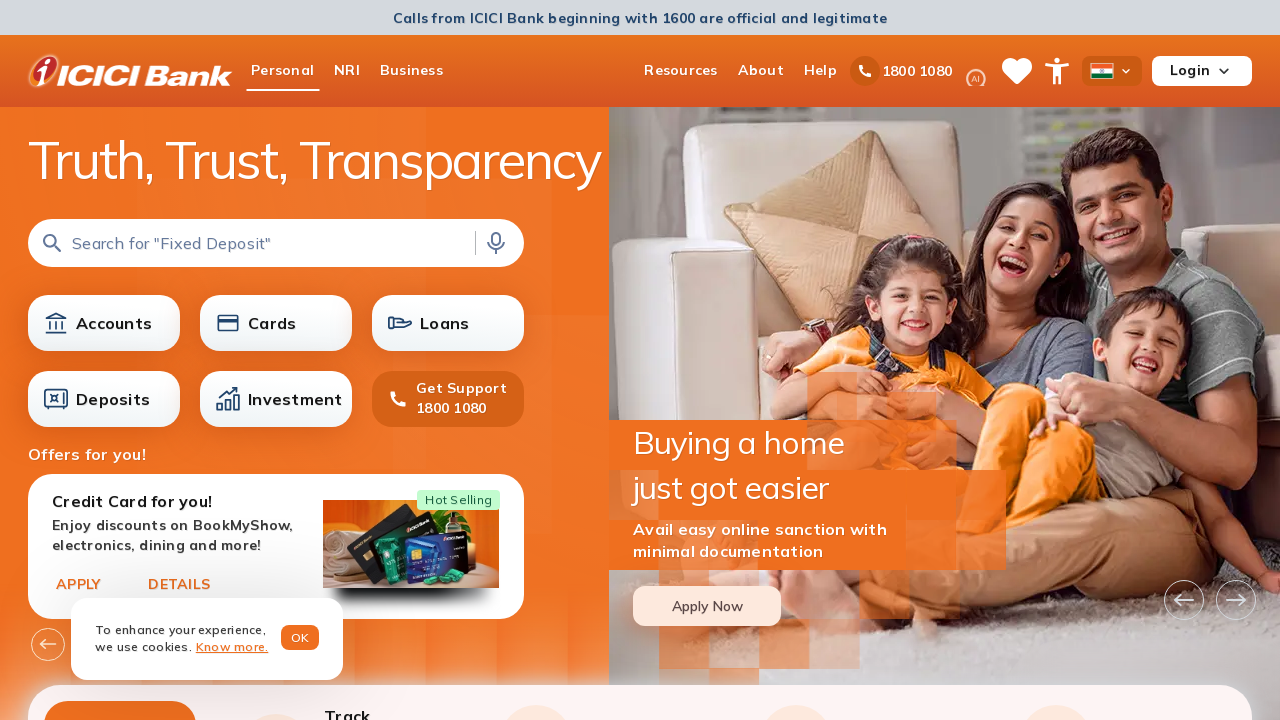

Set viewport size to 400x400 pixels
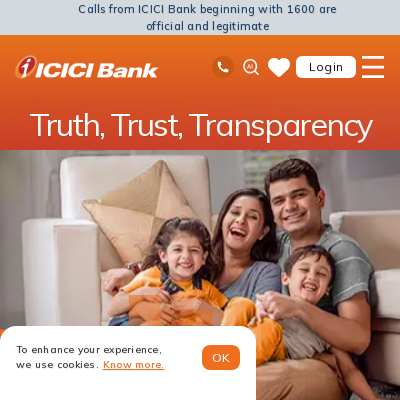

Page fully loaded (domcontentloaded state)
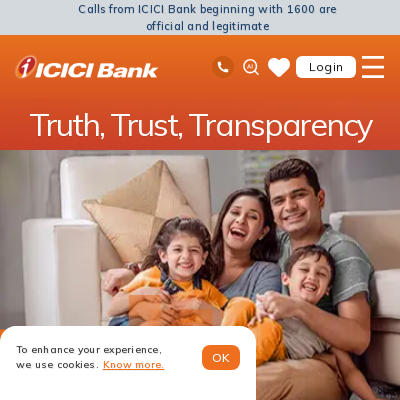

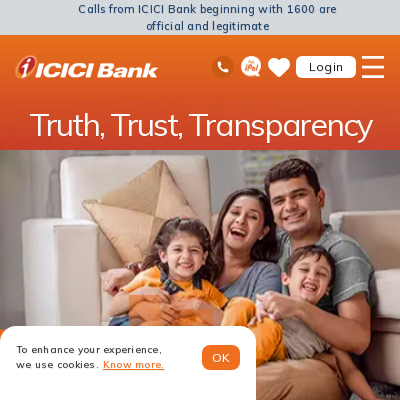